Tests a loading state flow by clicking a "start loading green" button, verifying the loading text appears while the button disappears, then verifying the success message appears when loading completes.

Starting URL: https://acctabootcamp.github.io/site/examples/loading_color

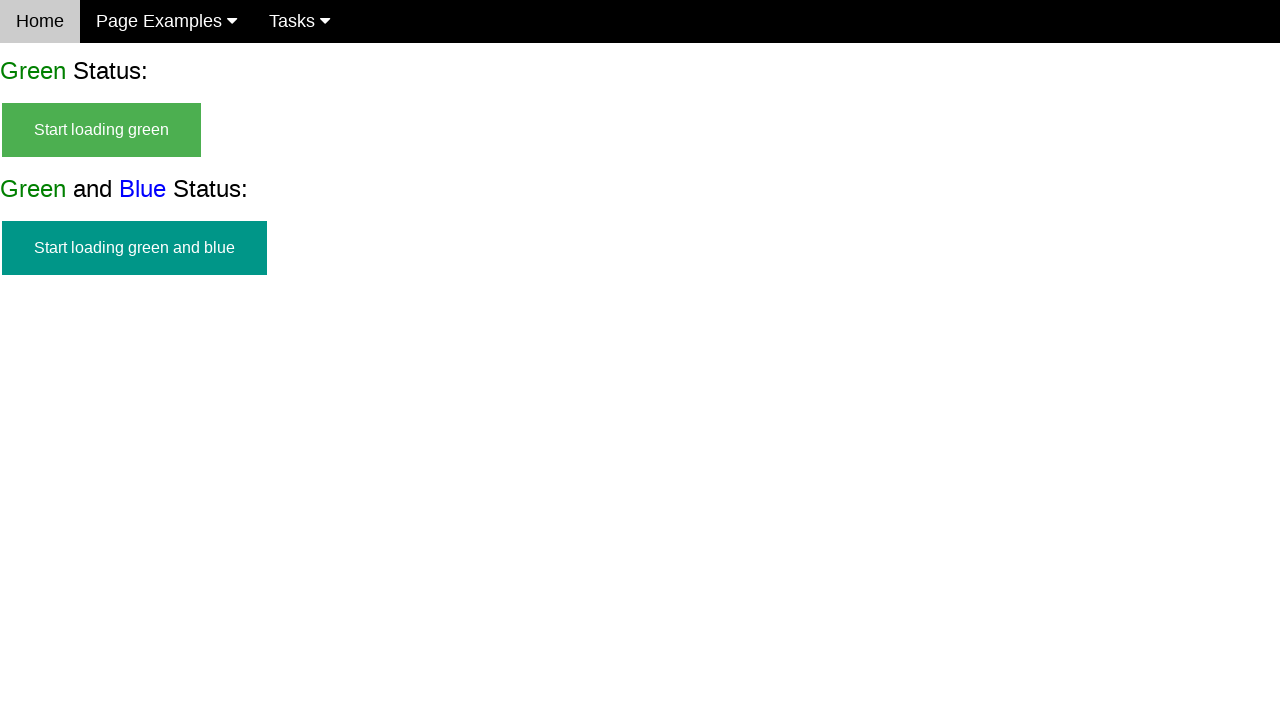

Navigated to loading color example page
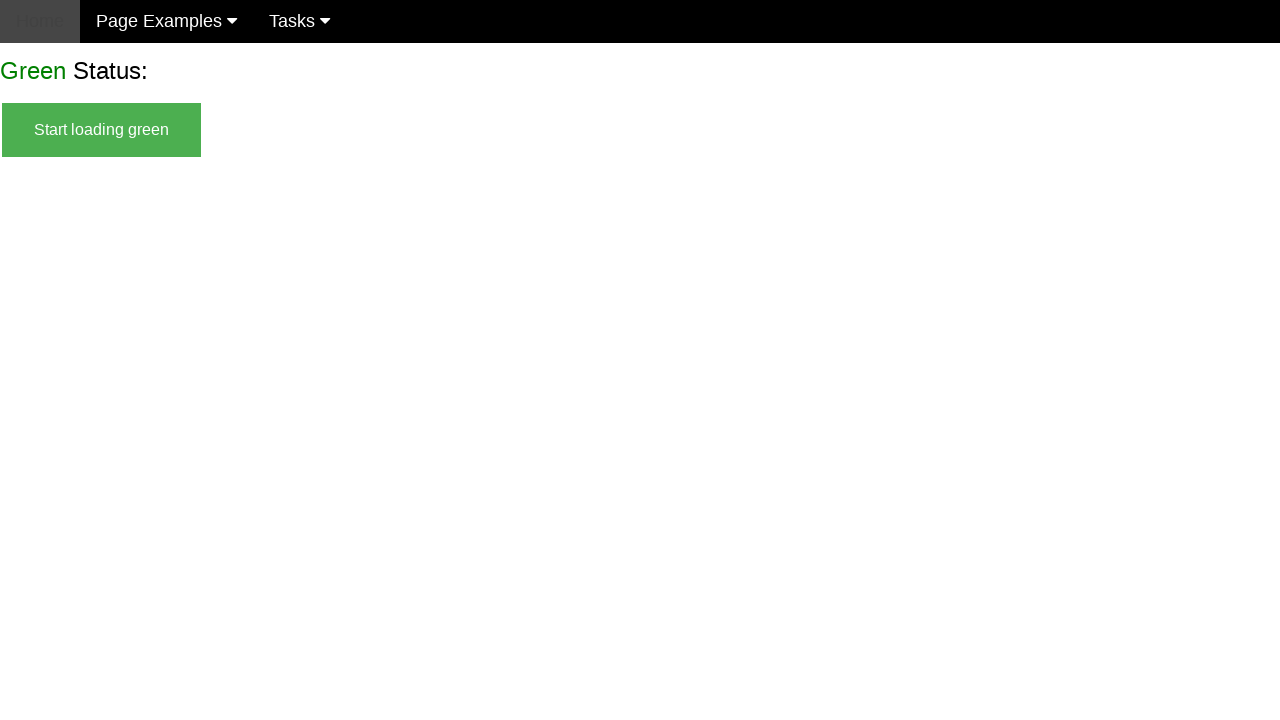

Clicked 'Start Loading Green' button at (102, 130) on text=Start Loading Green
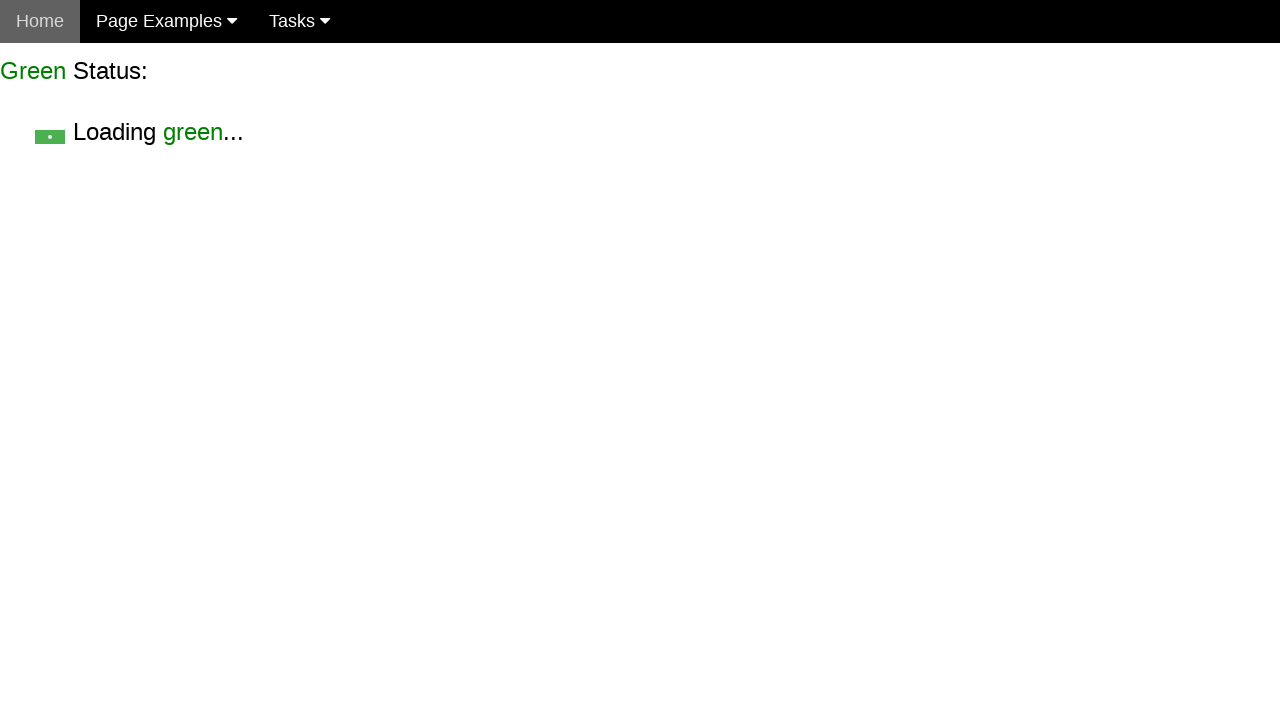

Verified 'Start Loading Green' button disappeared
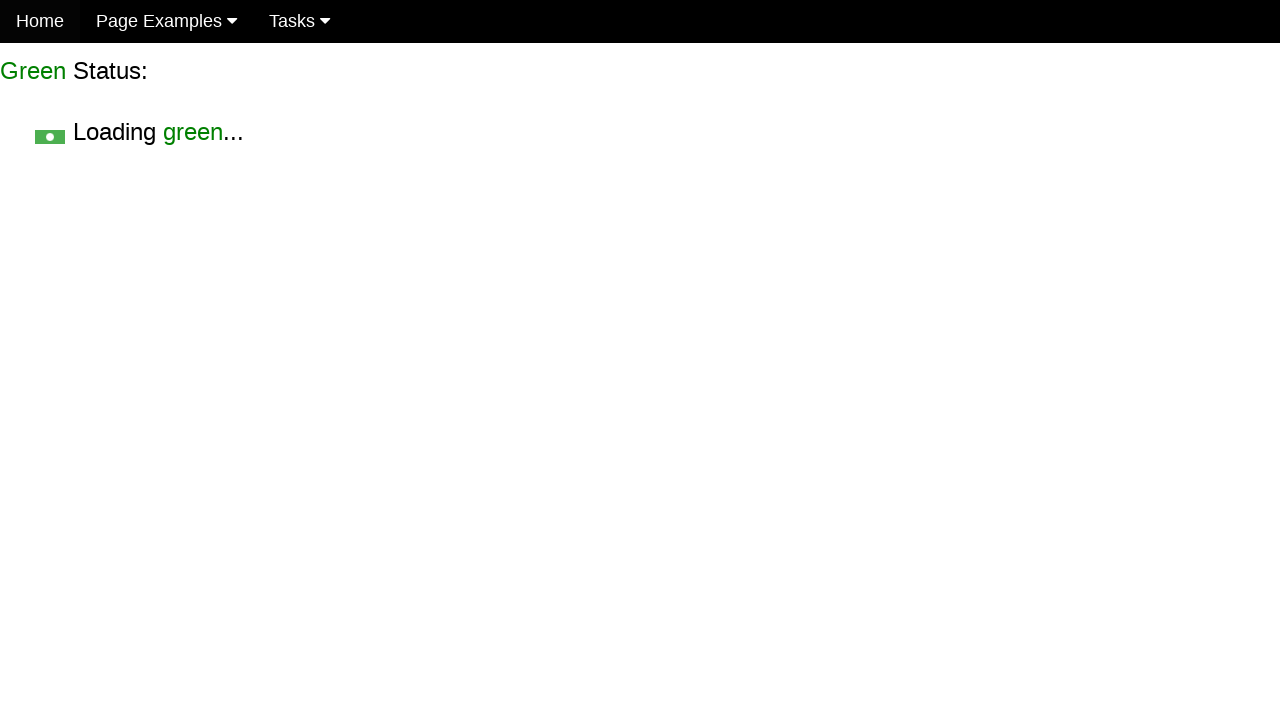

Verified 'Loading green...' text appeared
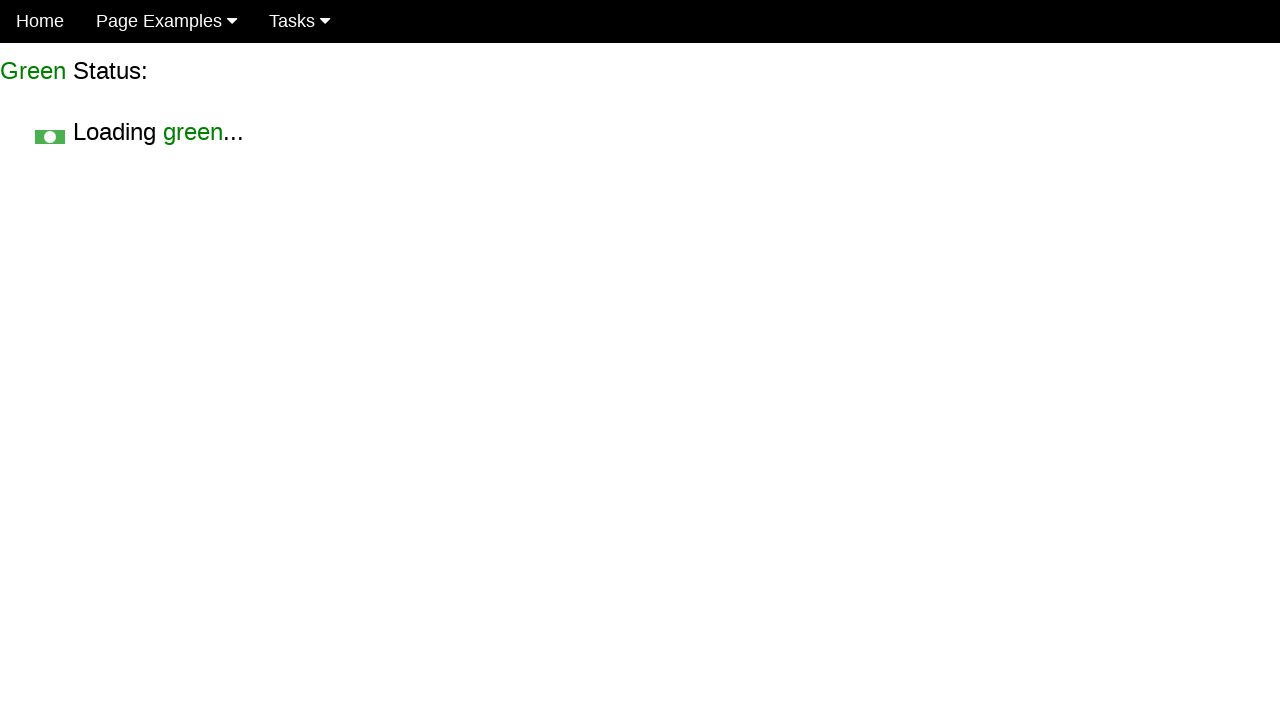

Verified 'Green Loaded' success message appeared
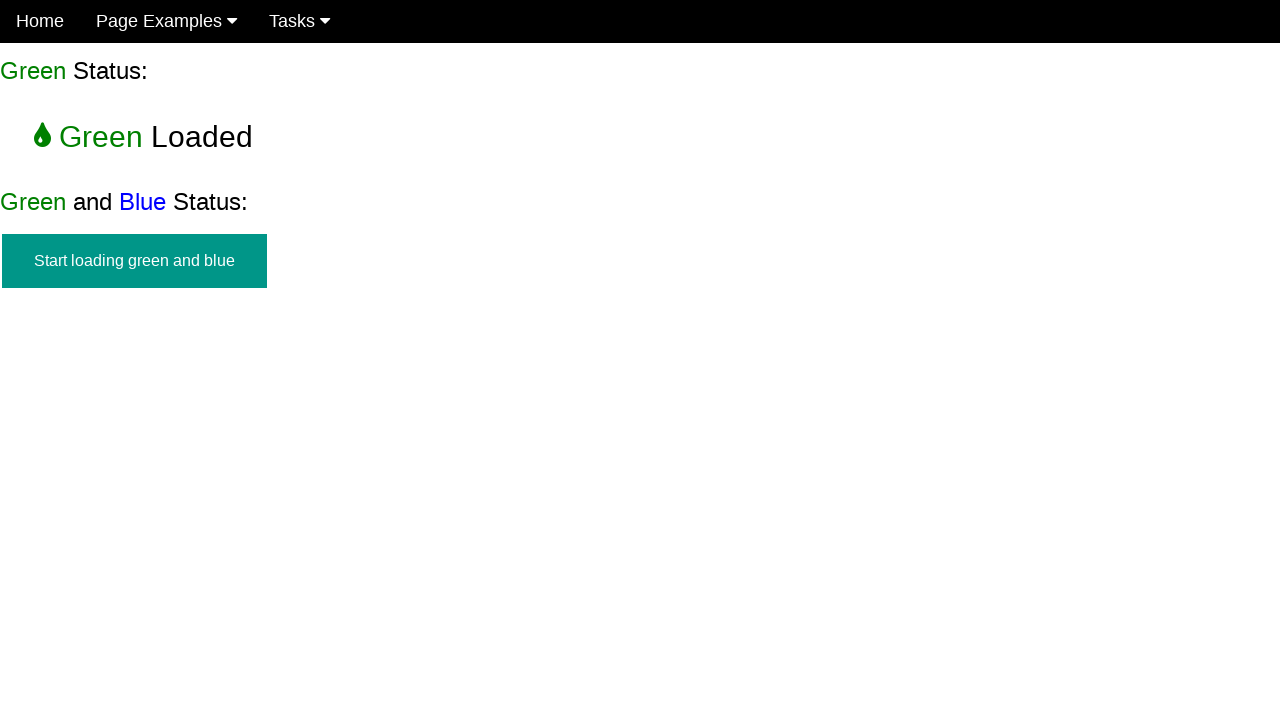

Verified 'Start Loading Green' button remains hidden after loading completed
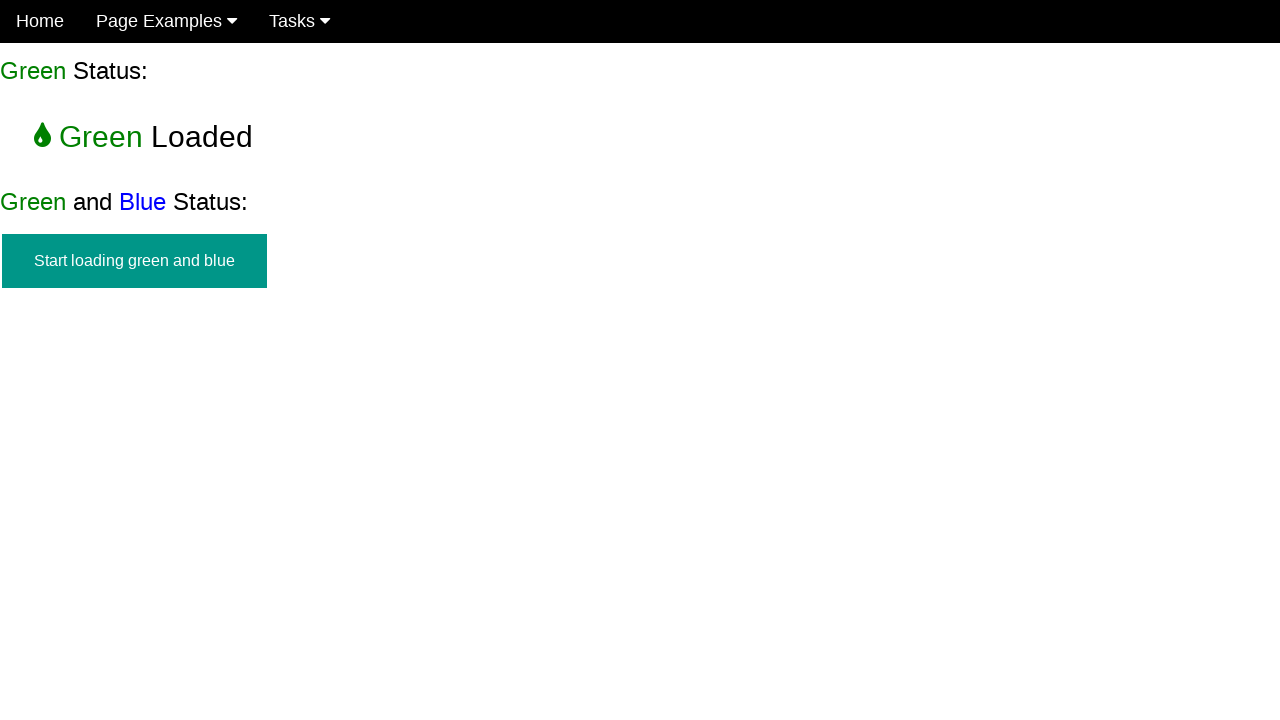

Verified 'Loading green...' text is hidden after loading completed
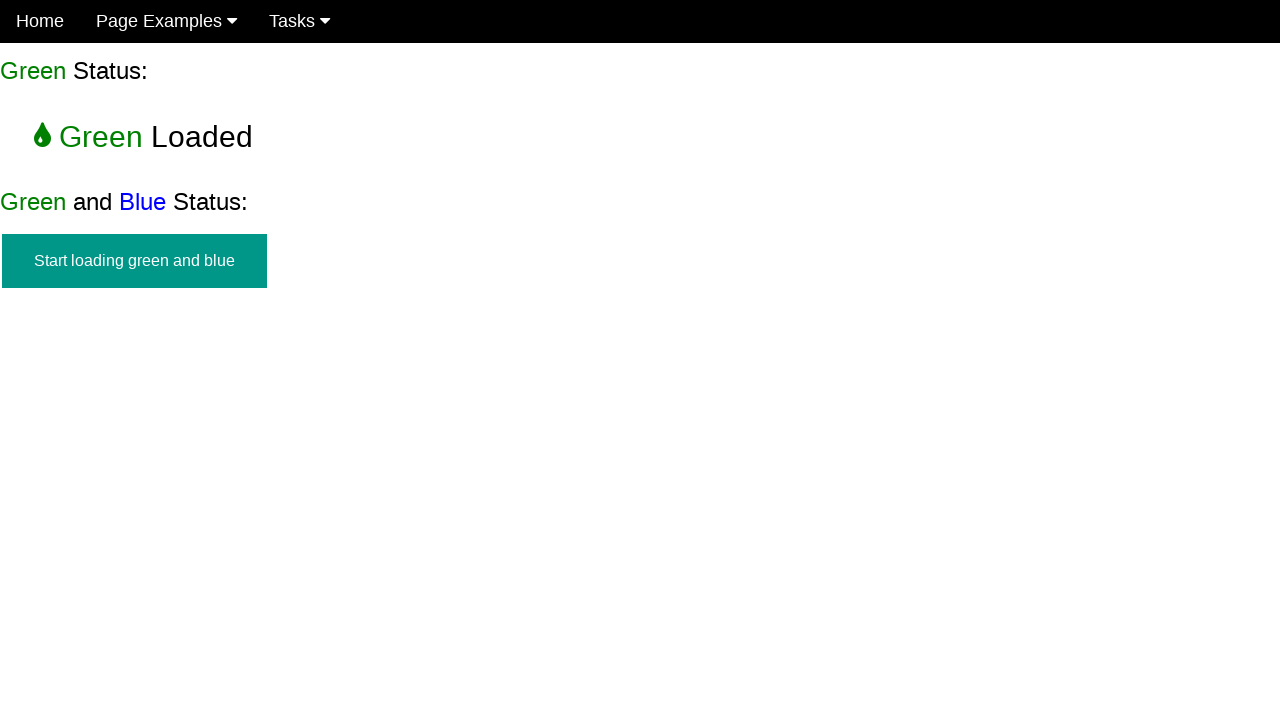

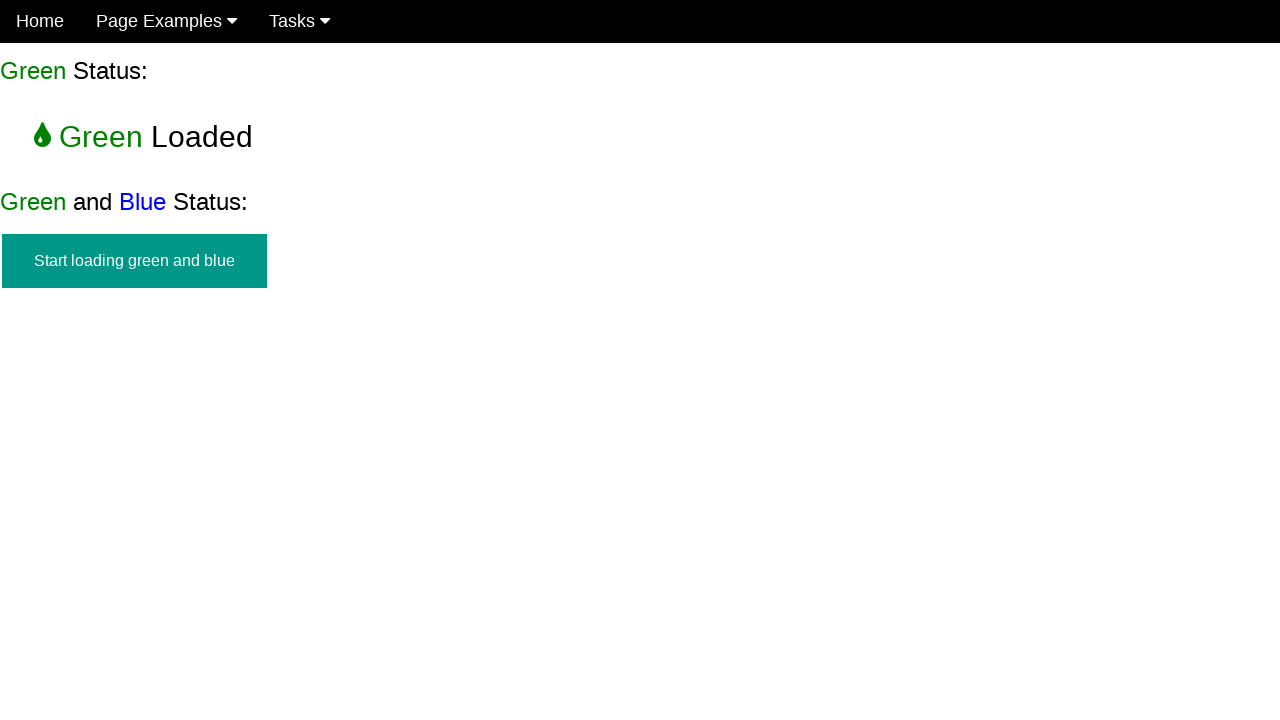